Tests multiple window handling by clicking a link that opens a new window, then switching between the original and new windows to verify their titles.

Starting URL: http://the-internet.herokuapp.com/windows

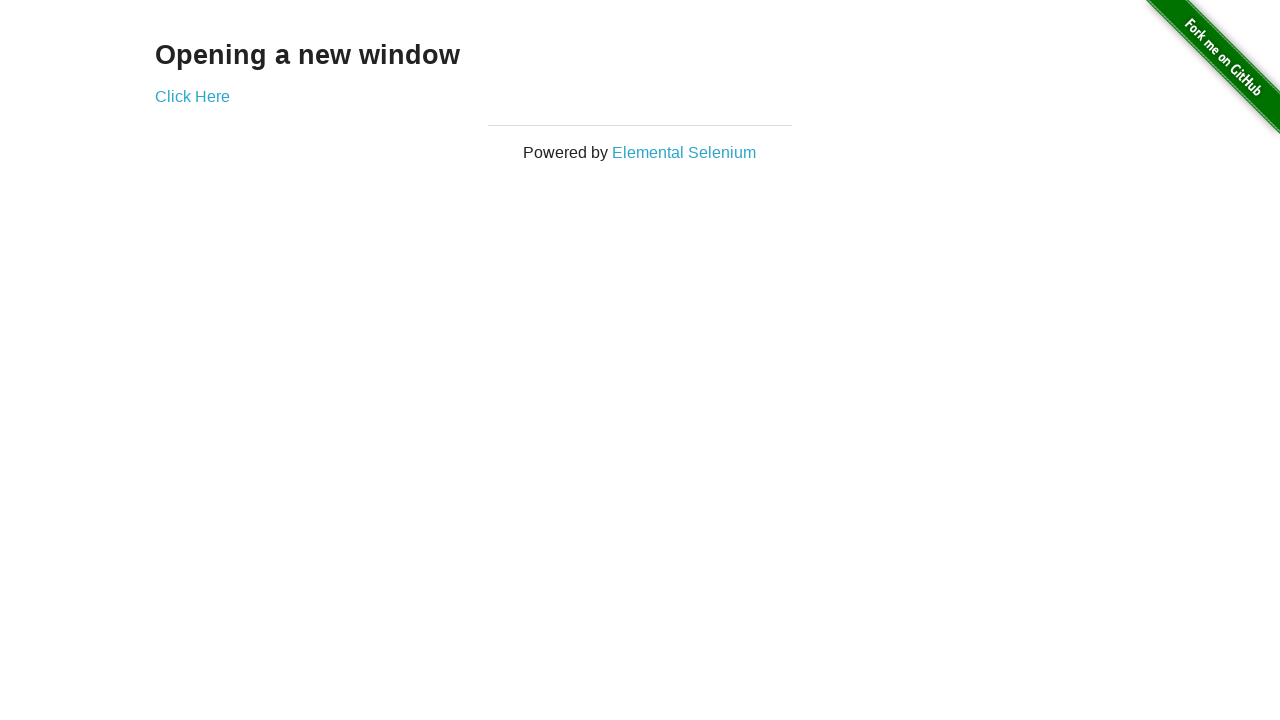

Clicked link that opens a new window at (192, 96) on .example a
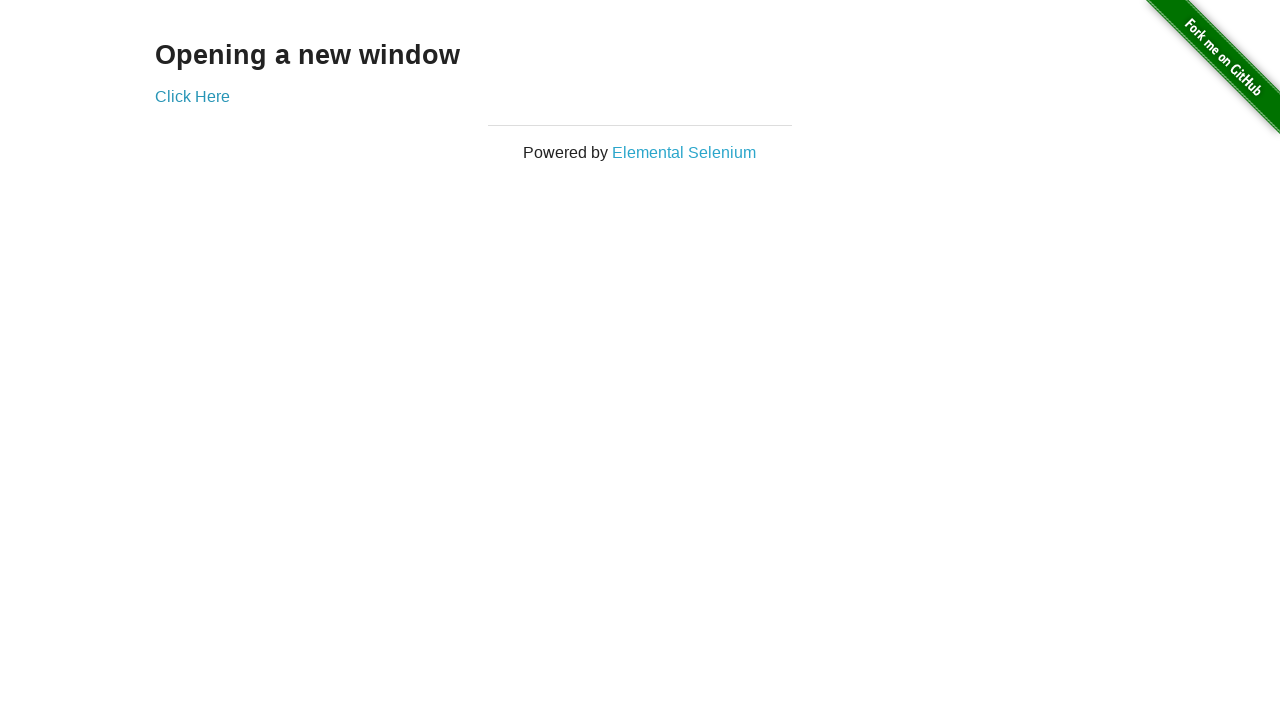

New window opened and captured
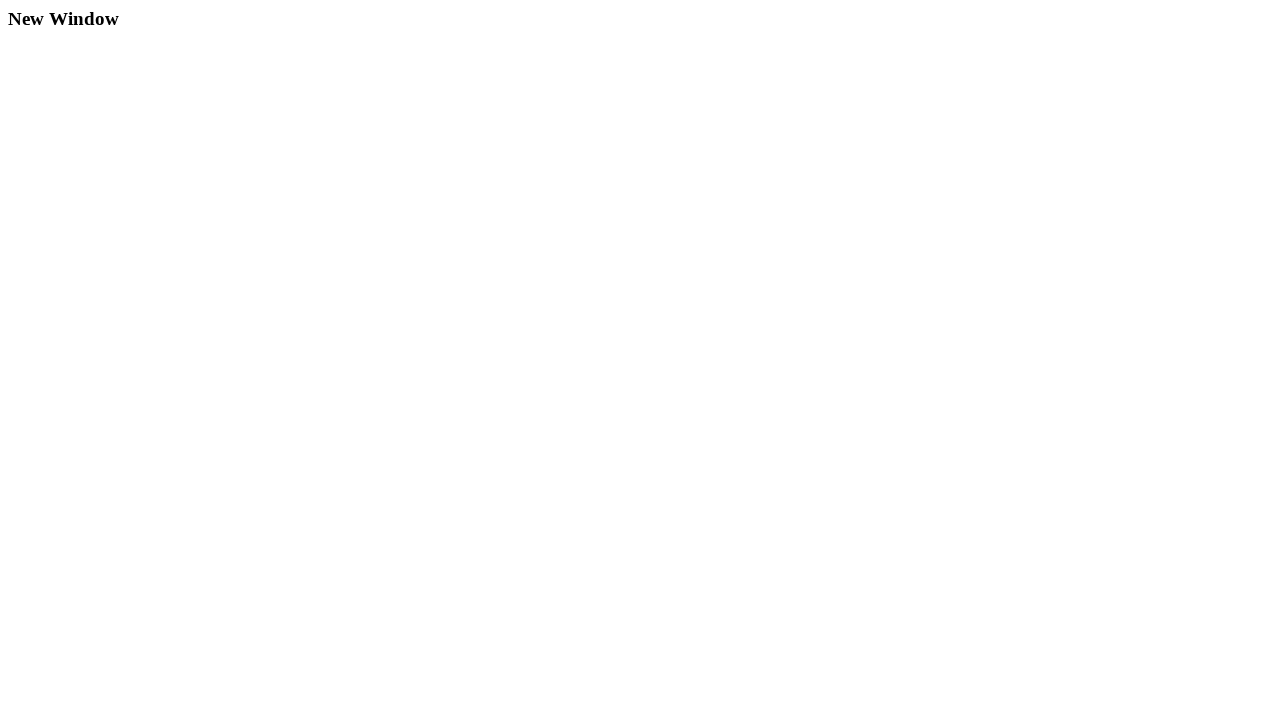

Verified original window title is not 'New Window'
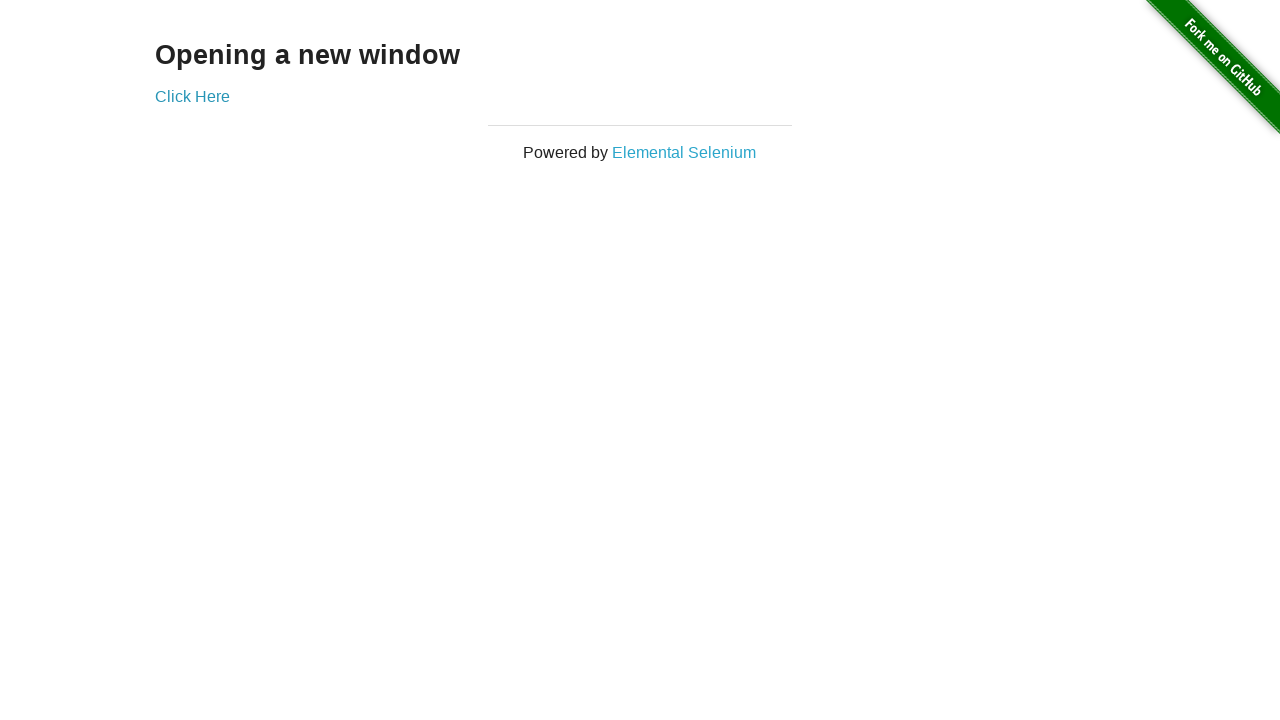

New window finished loading
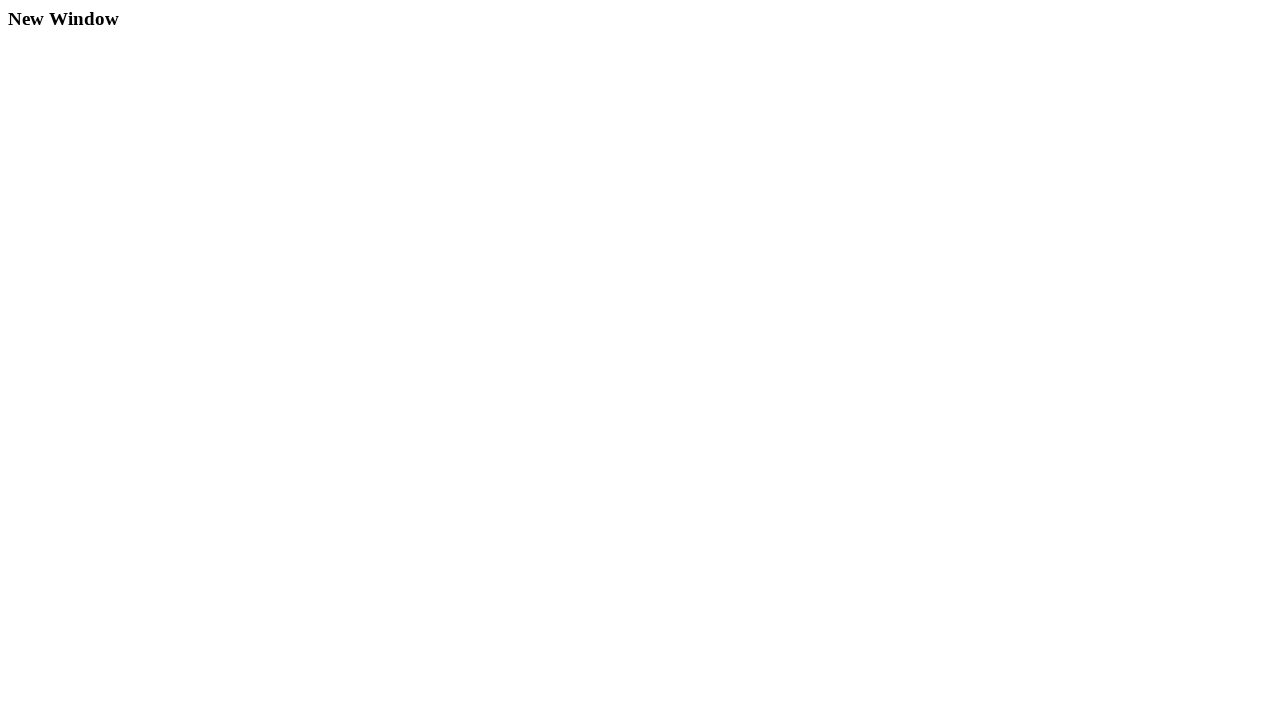

Verified new window title is 'New Window'
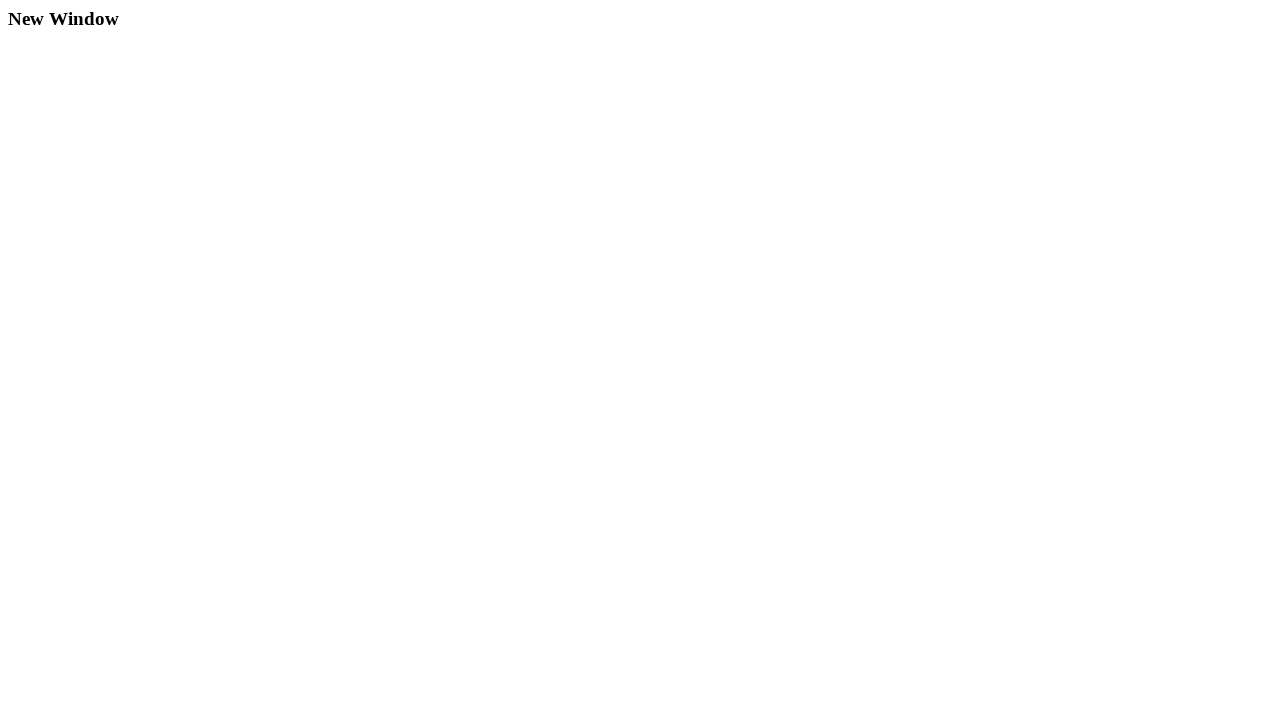

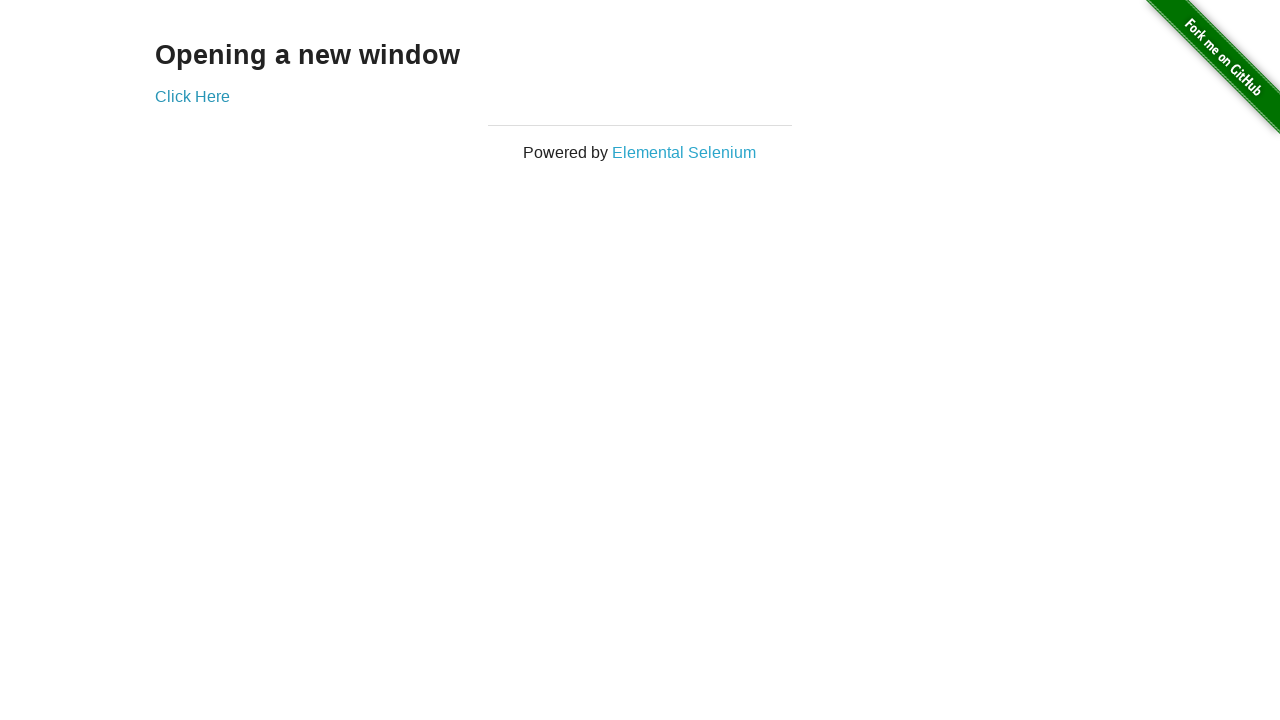